Tests page scrolling functionality on TutorialsPoint website by scrolling down the page twice in succession

Starting URL: https://www.tutorialspoint.com/index.htm

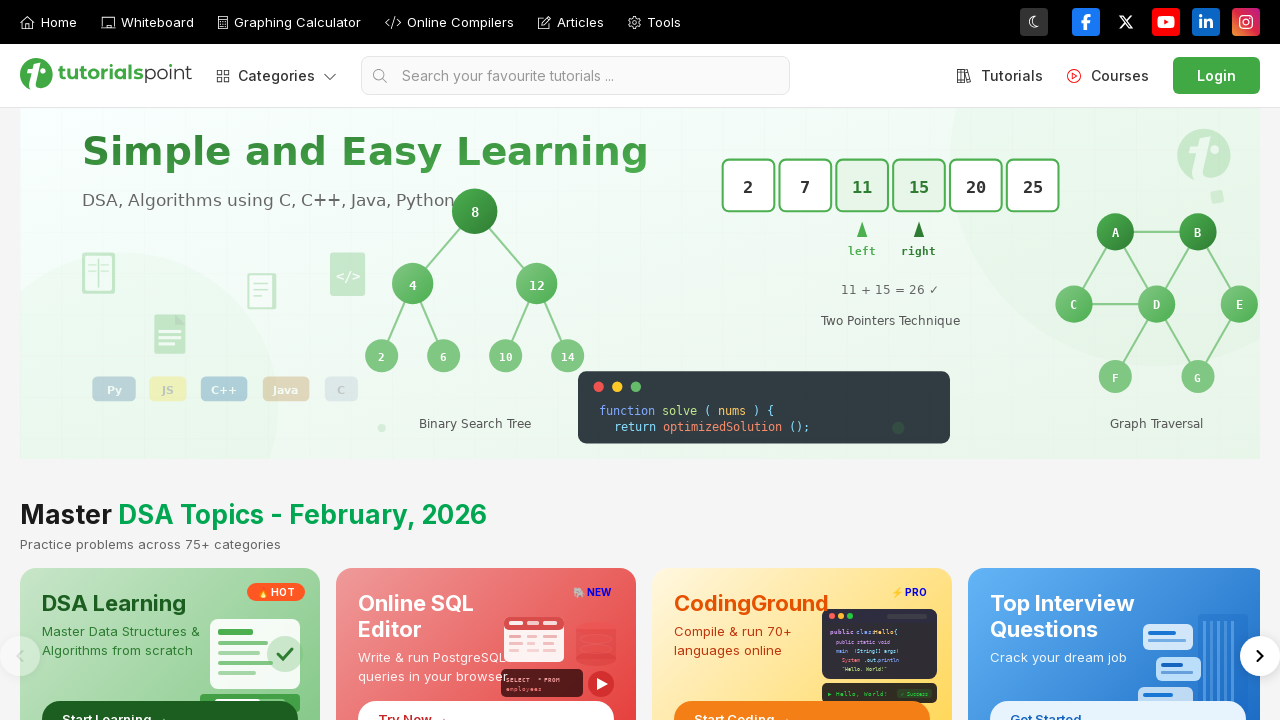

Scrolled down page 300 pixels
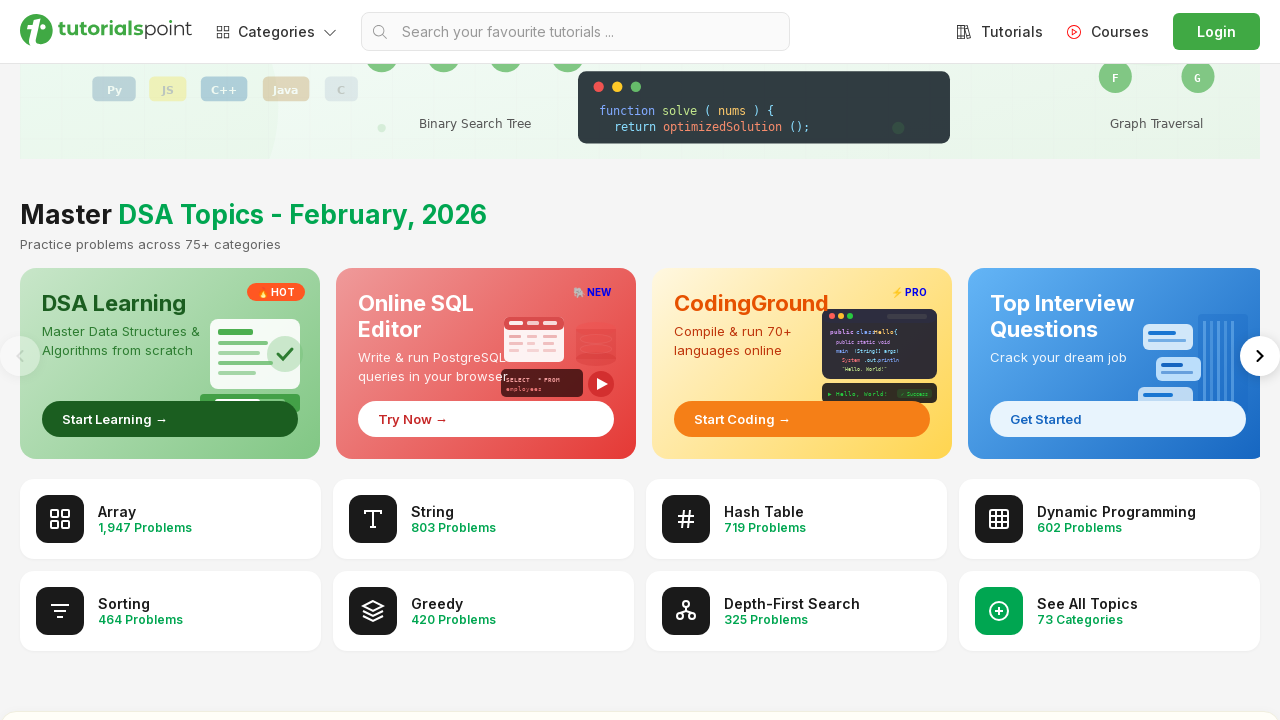

Scrolled down page to 600 pixels total
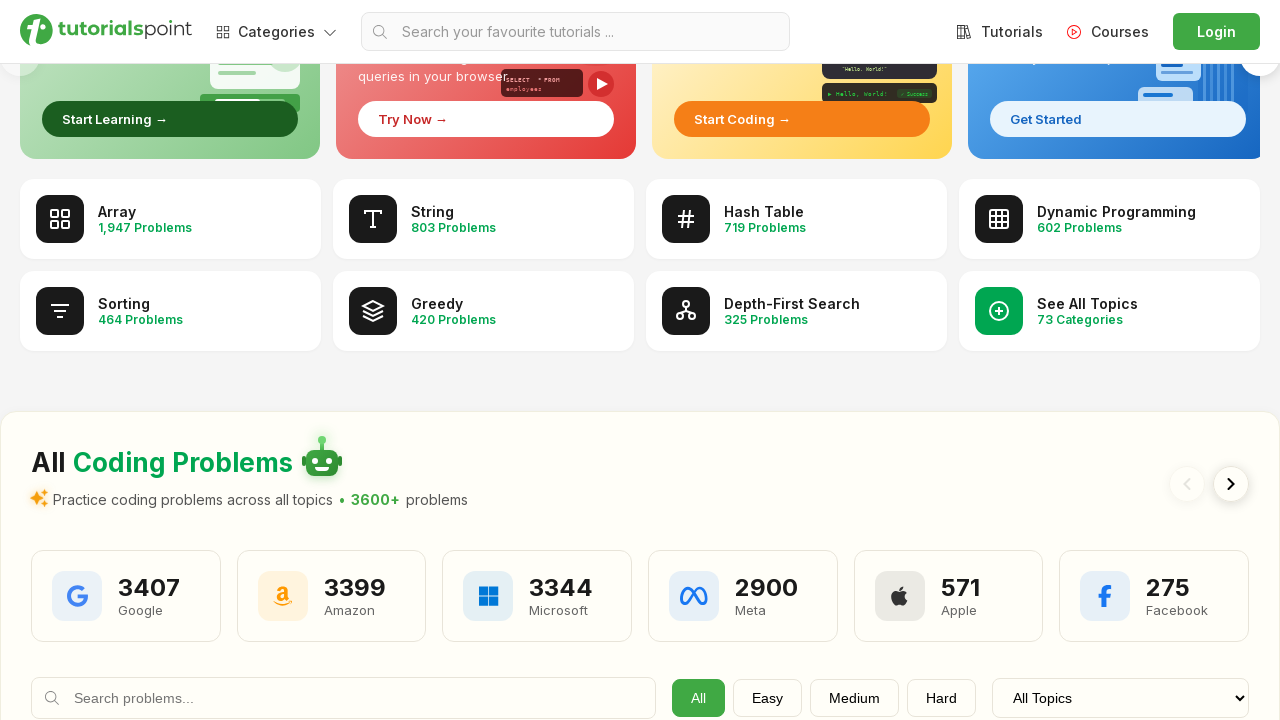

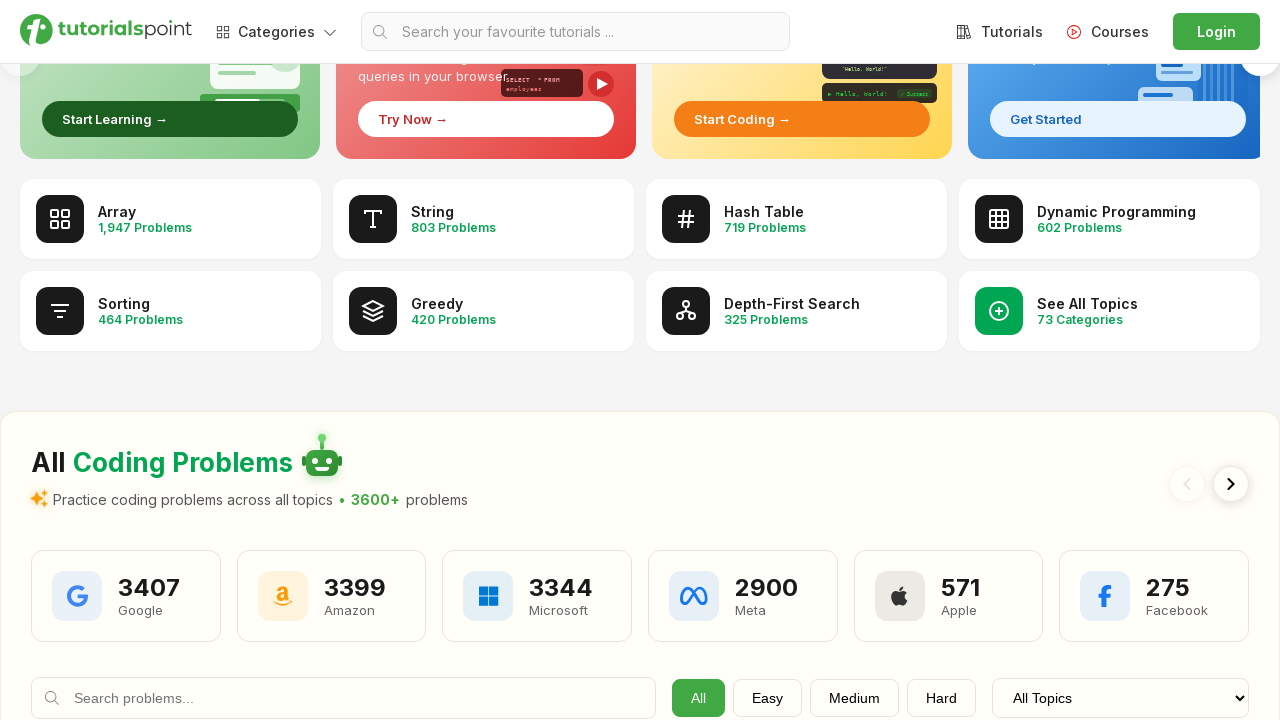